Tests the search functionality on Python.org by entering a search query and submitting the form

Starting URL: https://www.python.org

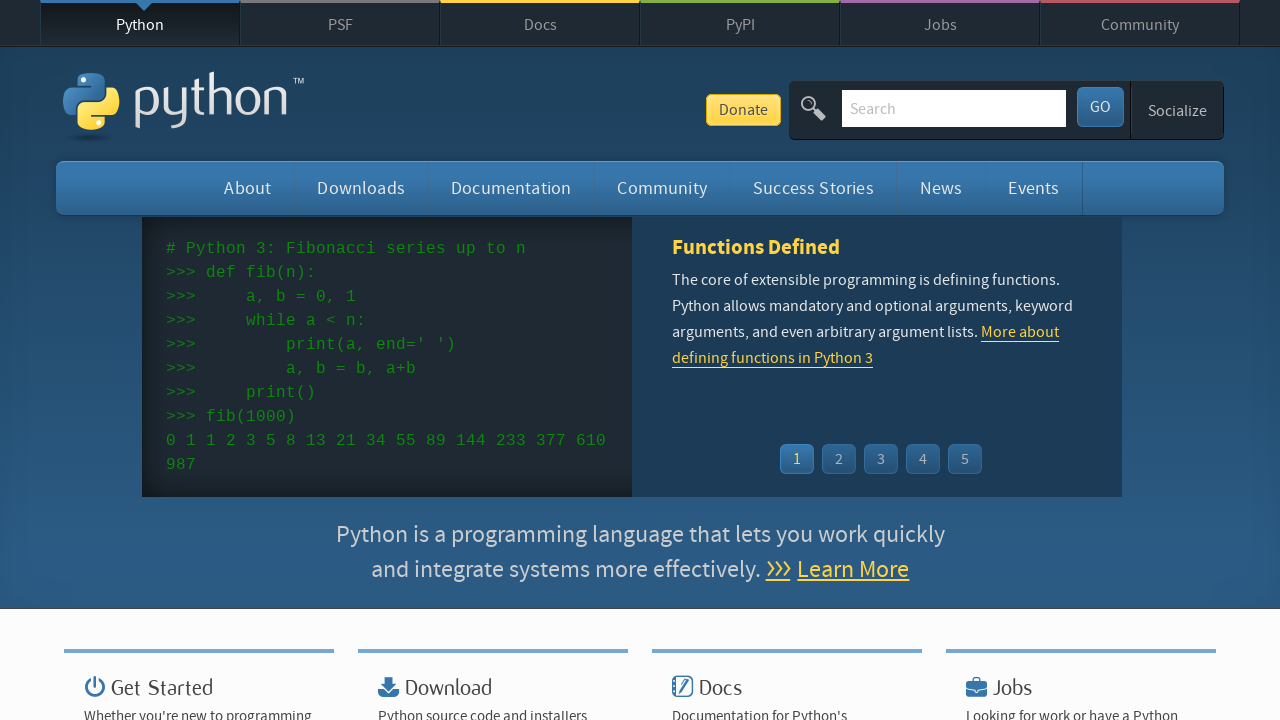

Filled search box with 'pycon' query on input[name='q']
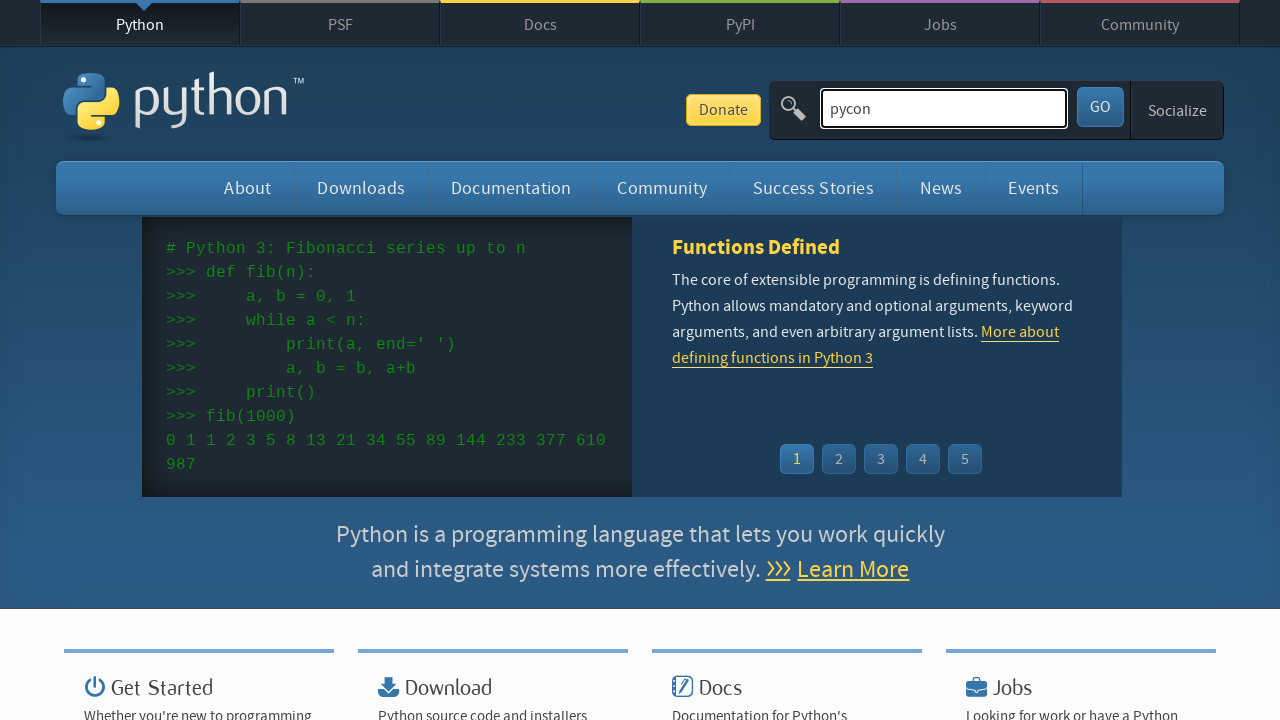

Pressed Enter to submit search form on input[name='q']
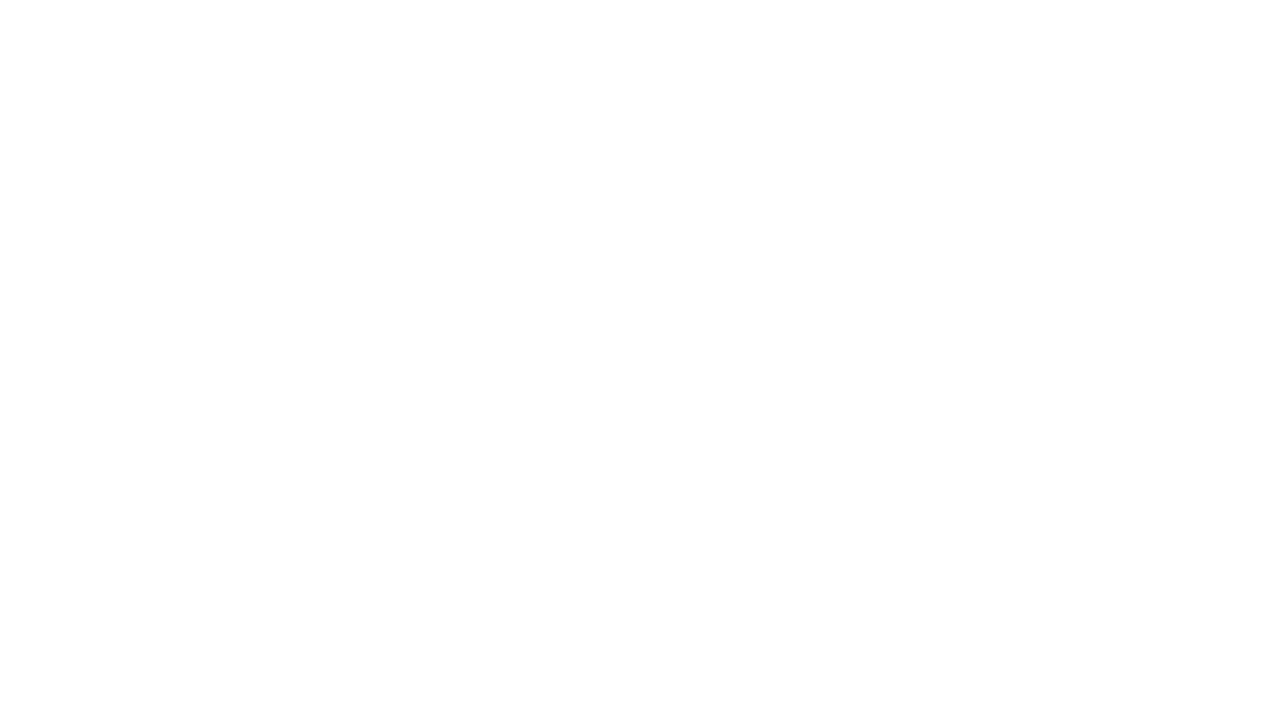

Search results page loaded
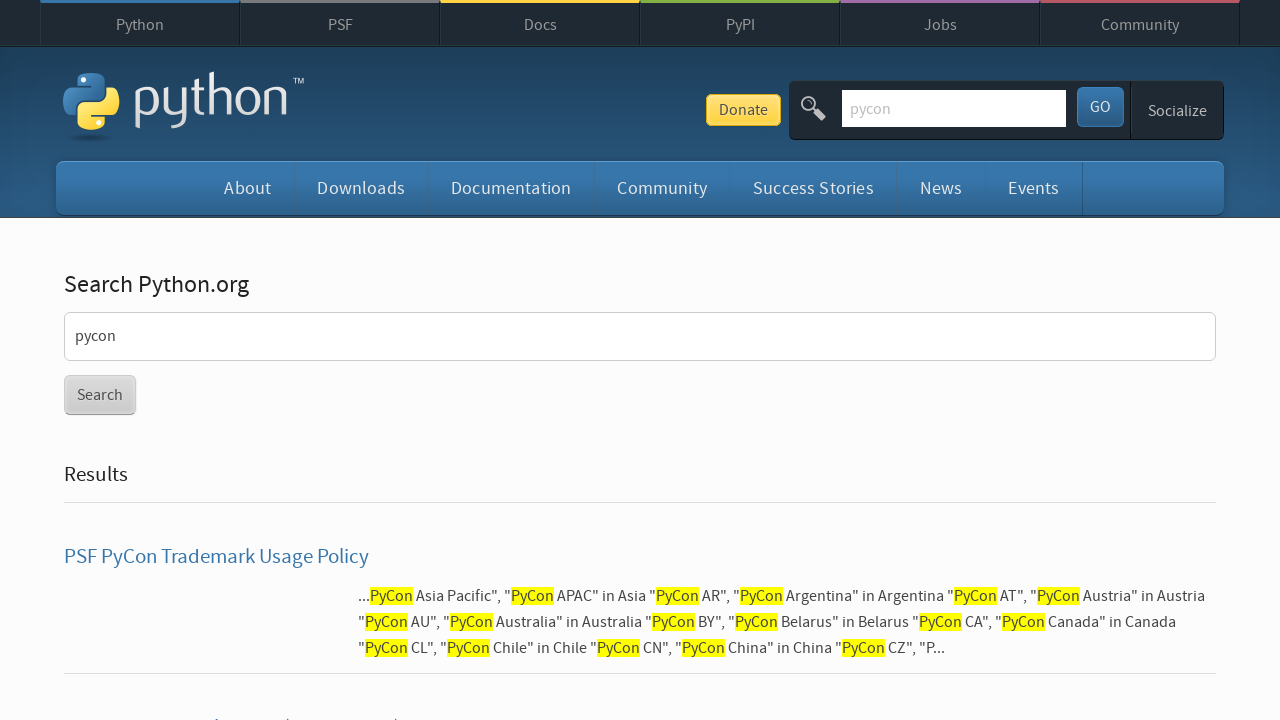

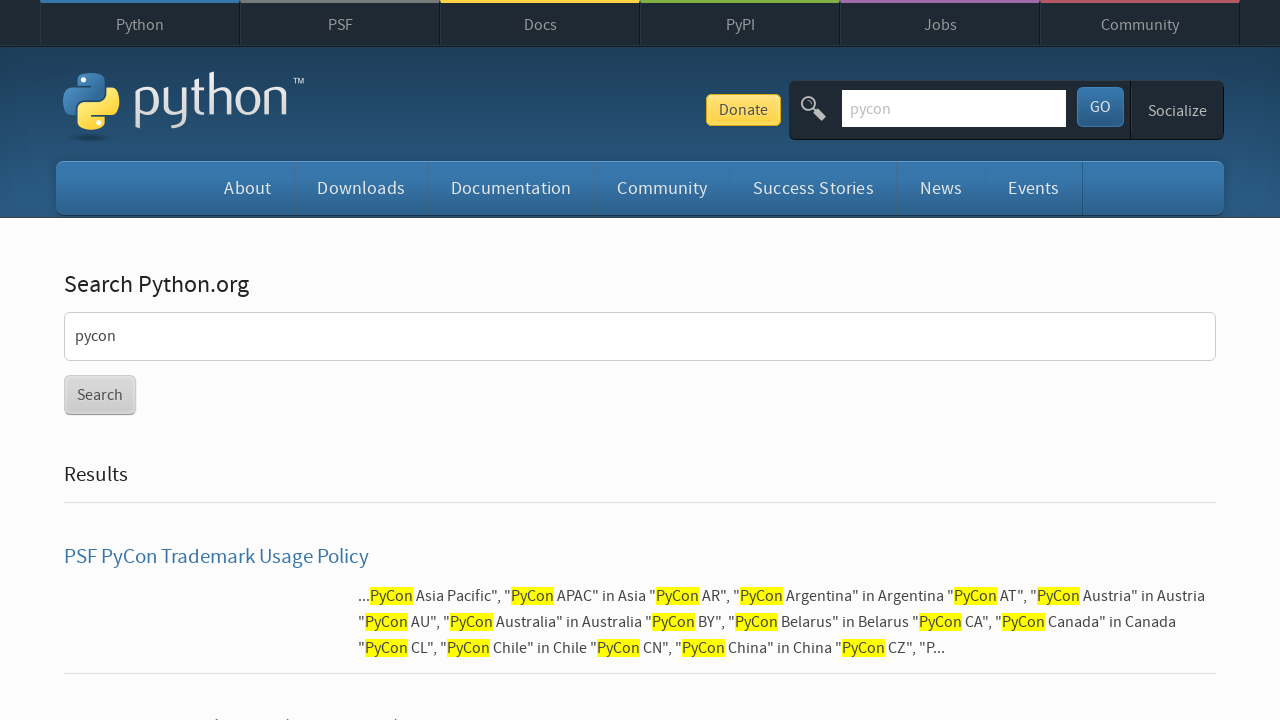